Tests the Python.org website search functionality by searching for "pycon" and verifying results are displayed

Starting URL: https://www.python.org/

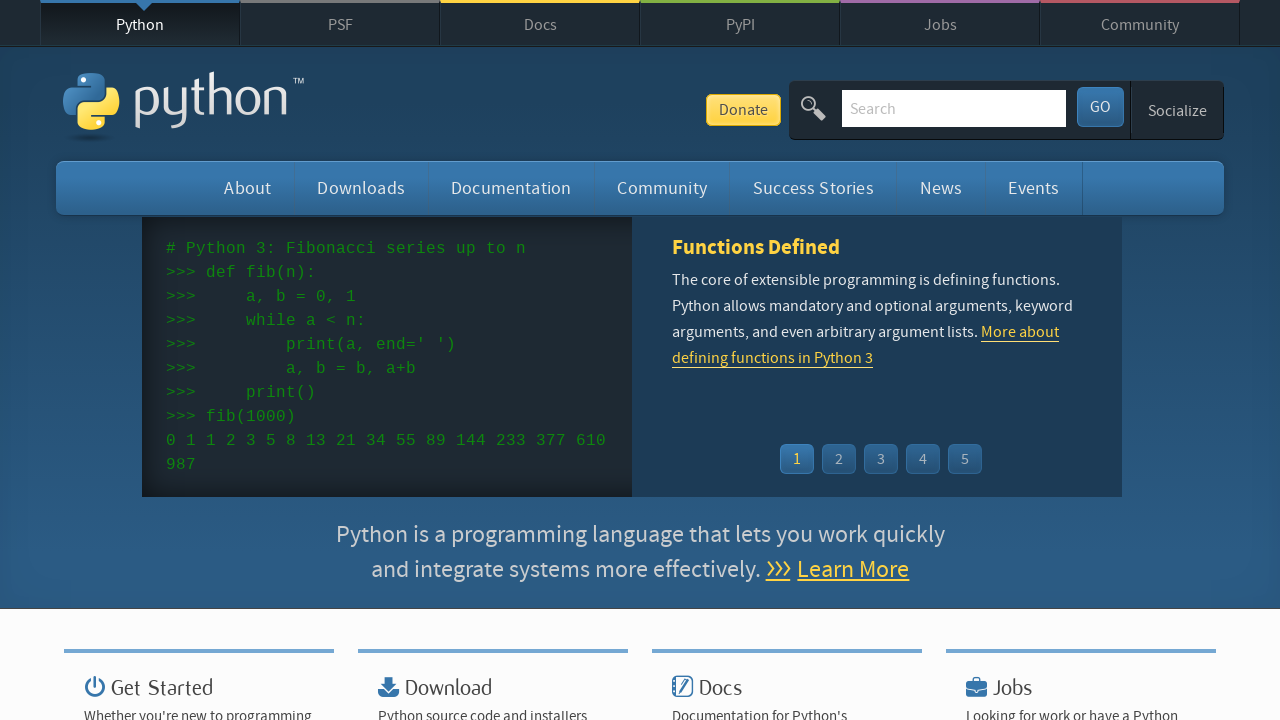

Filled search box with 'pycon' on input[name='q']
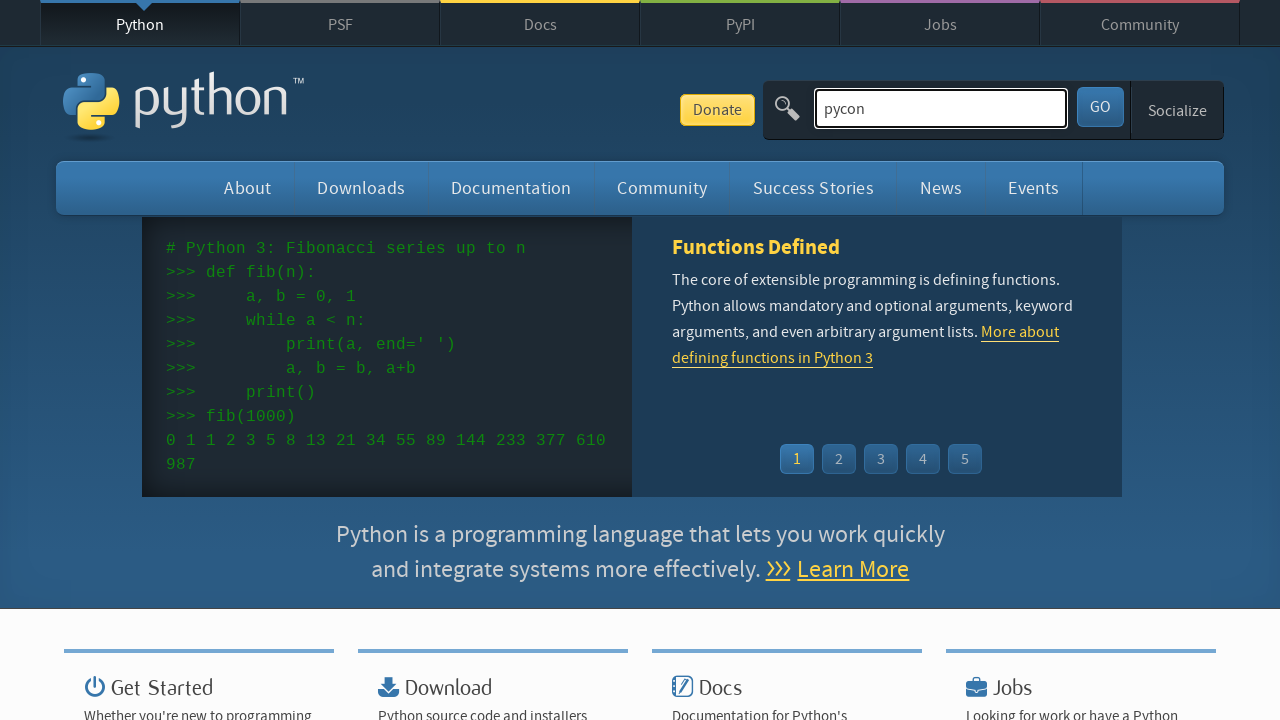

Pressed Enter to submit search on input[name='q']
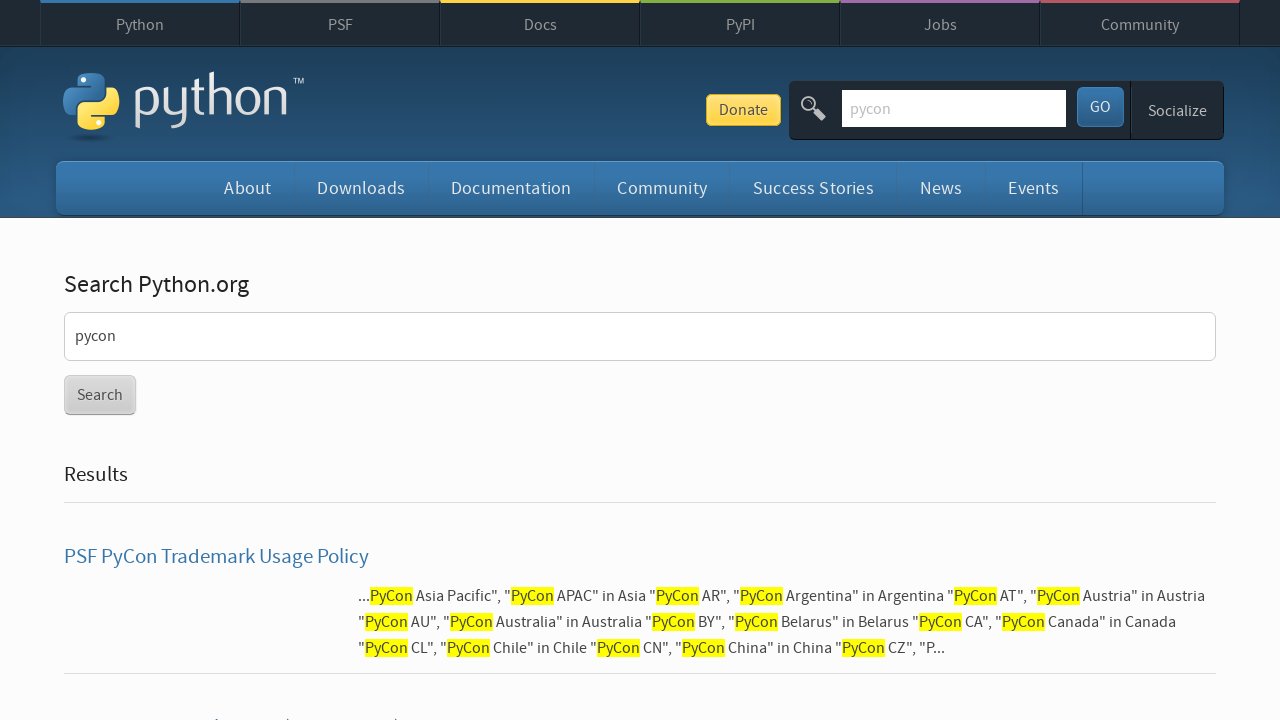

Waited for page to load (networkidle)
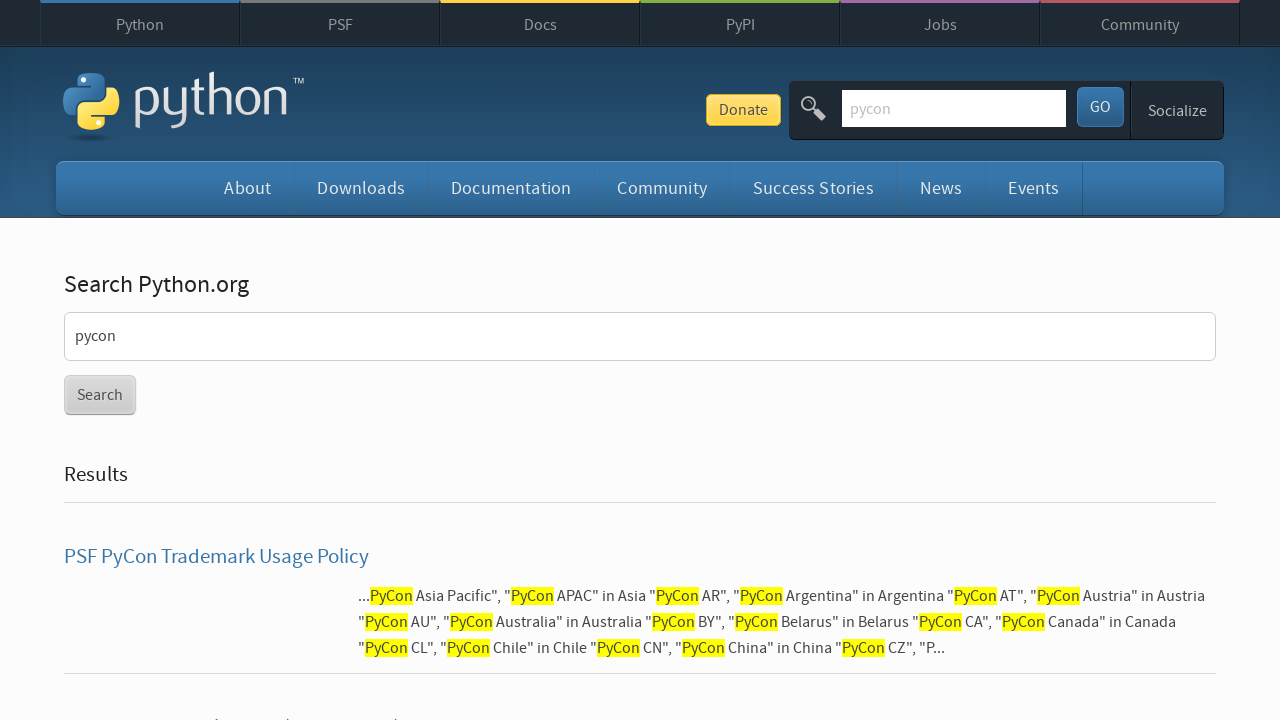

Verified search results for 'pycon' are displayed
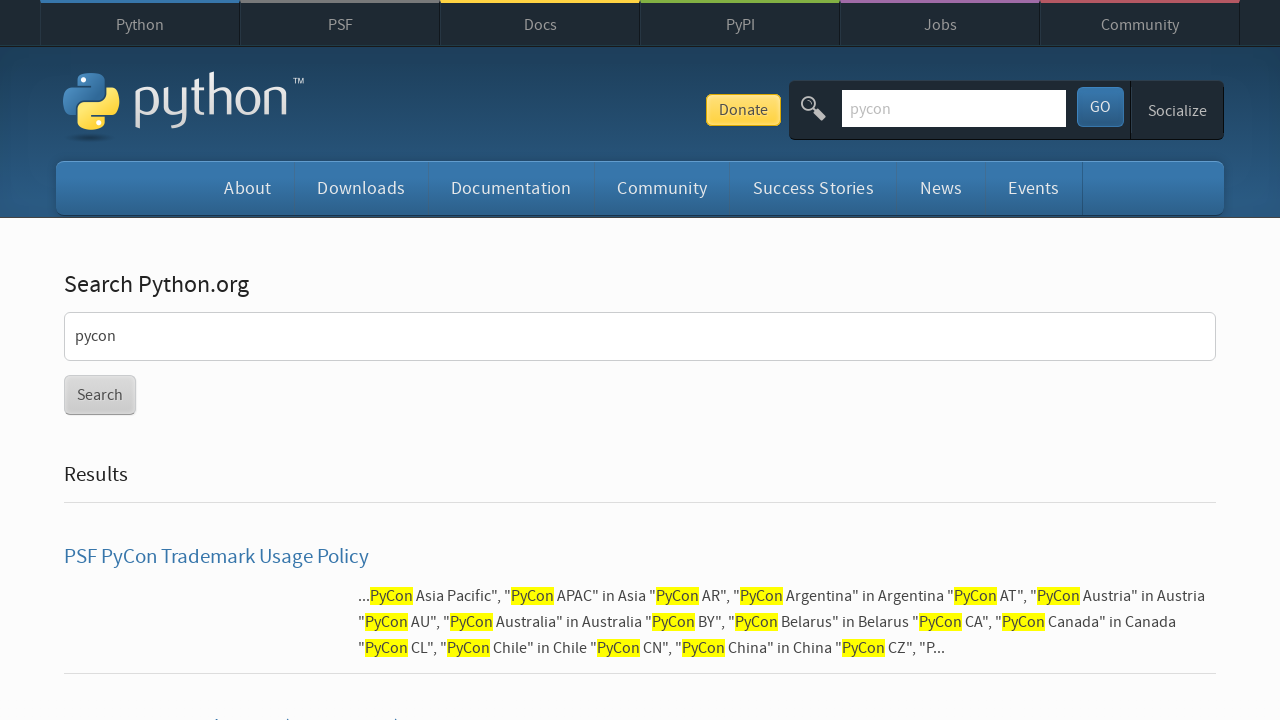

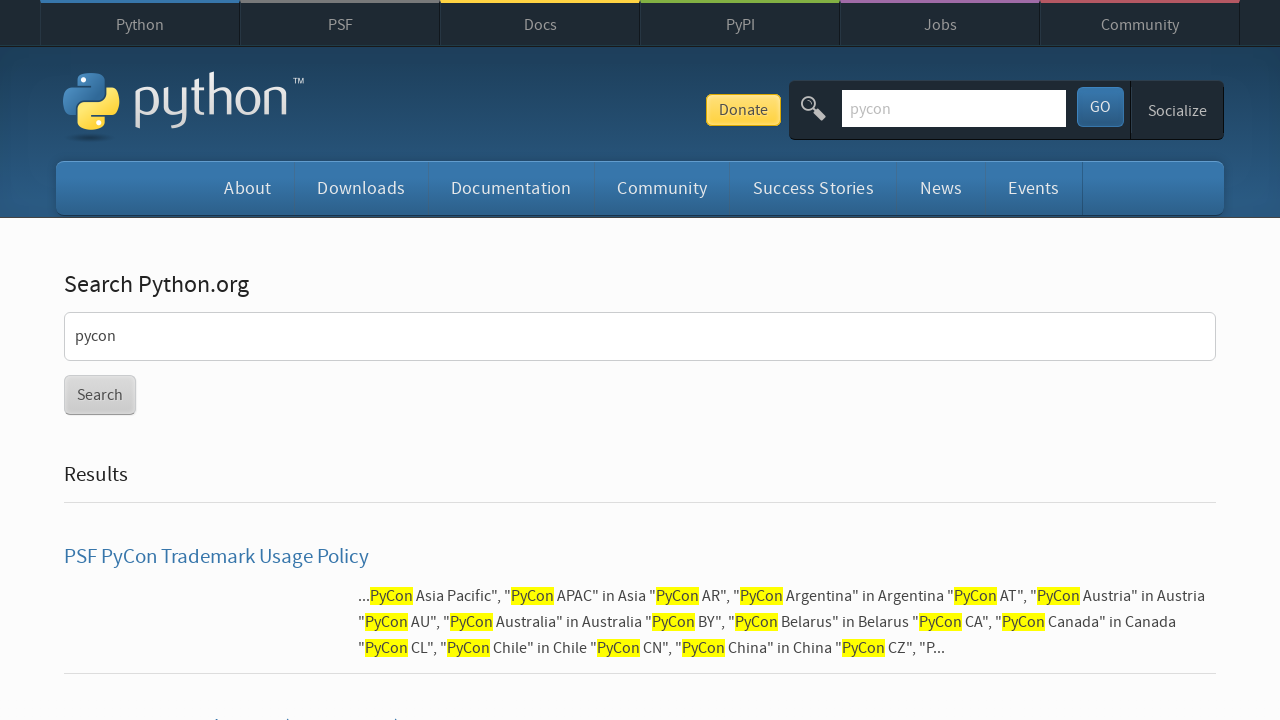